Navigates to a Daum news article and extracts the h3 heading text

Starting URL: http://v.media.daum.net/v/20170202185812986

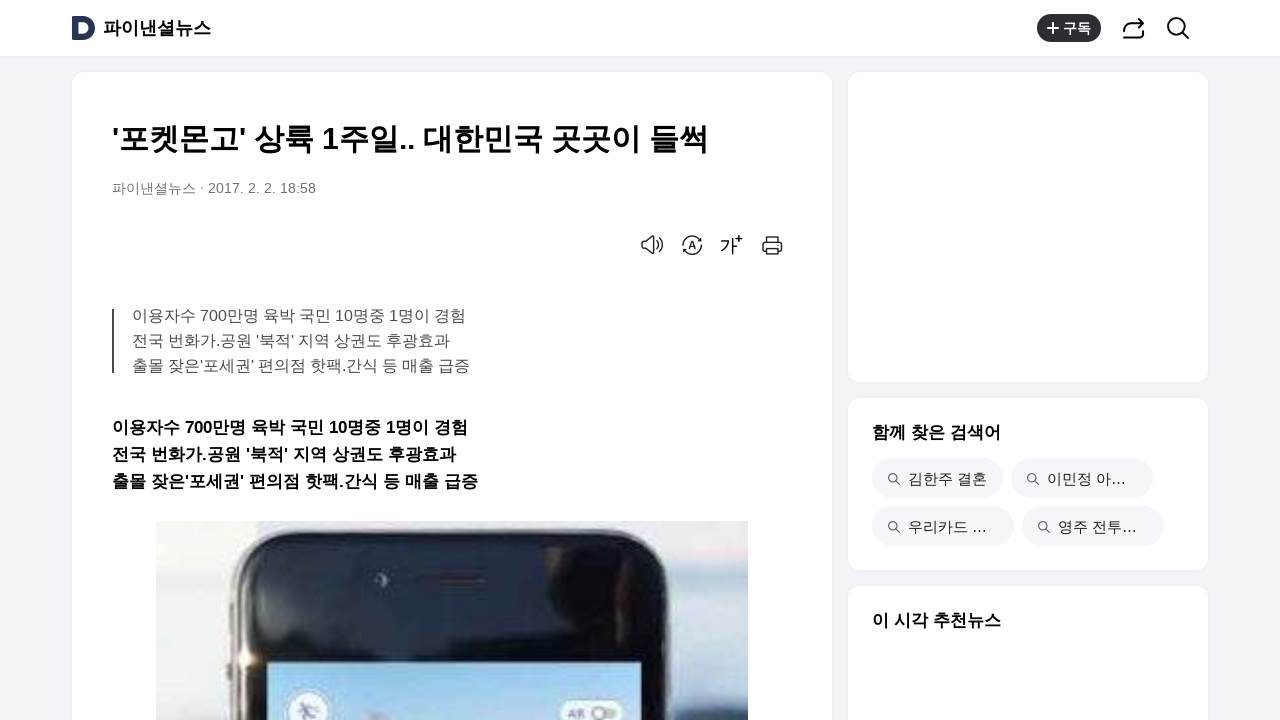

Navigated to Daum news article URL
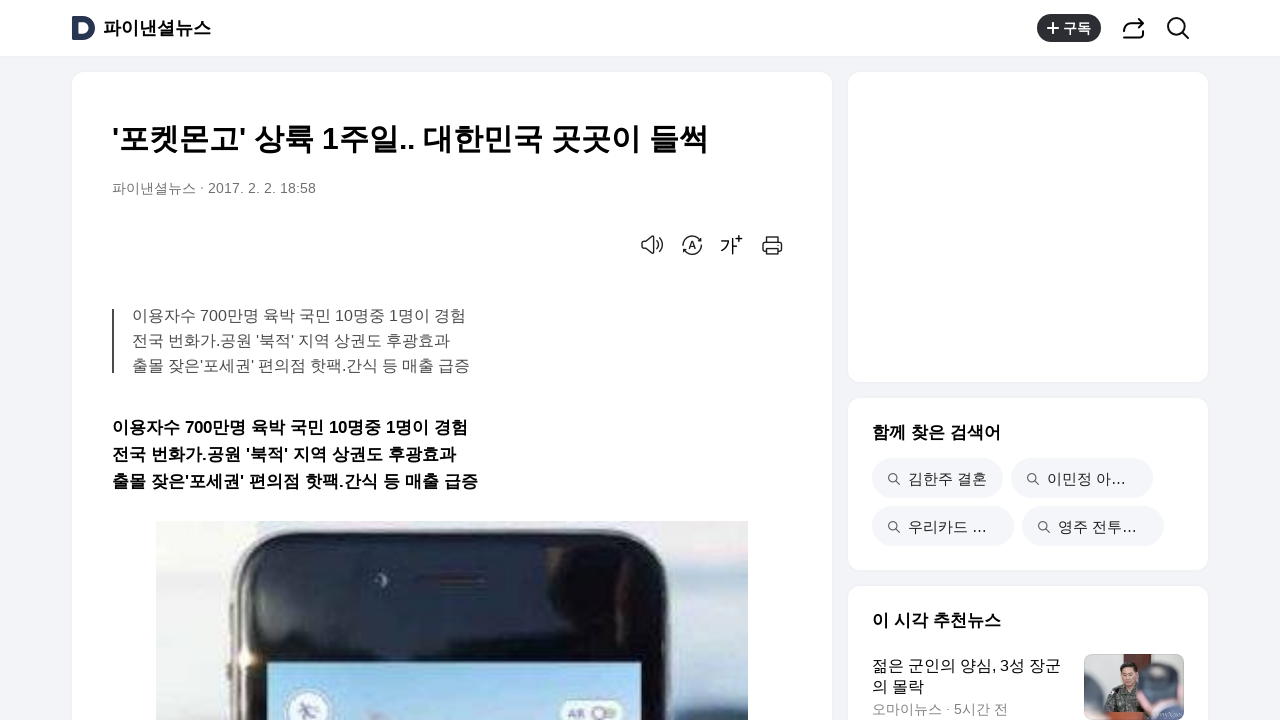

Waited for h3 heading element to load
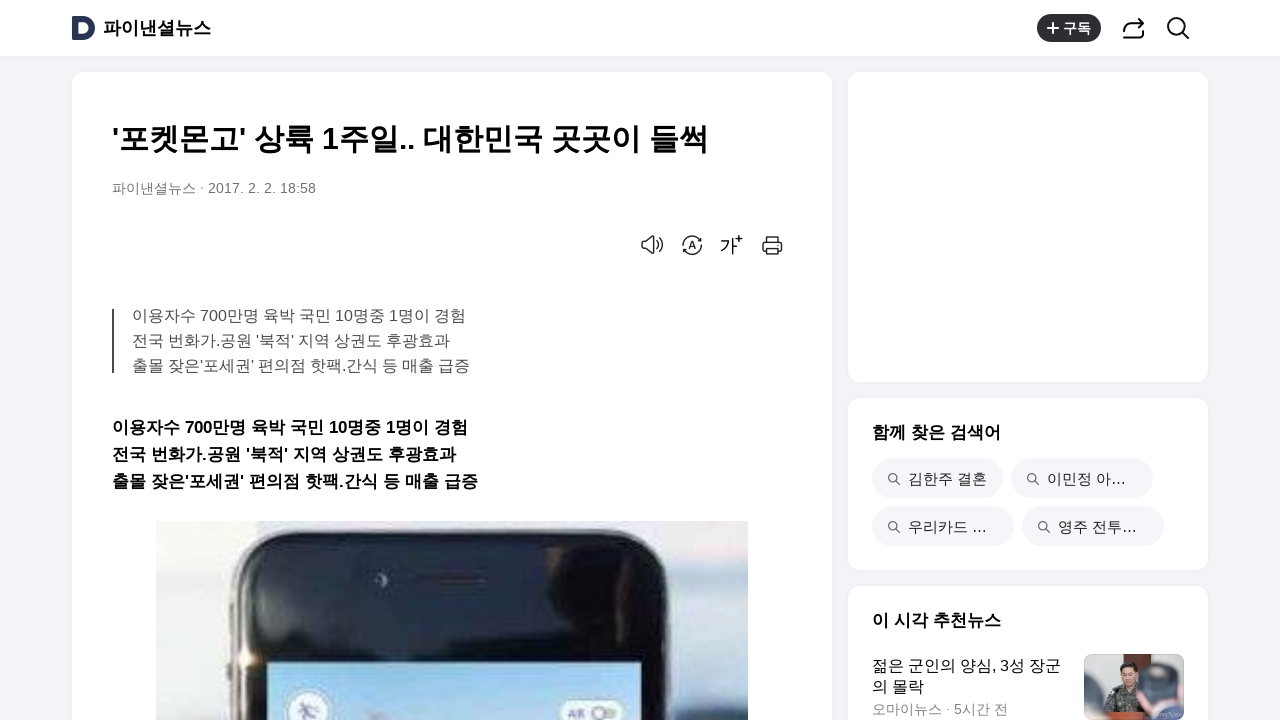

Located the first h3 heading element
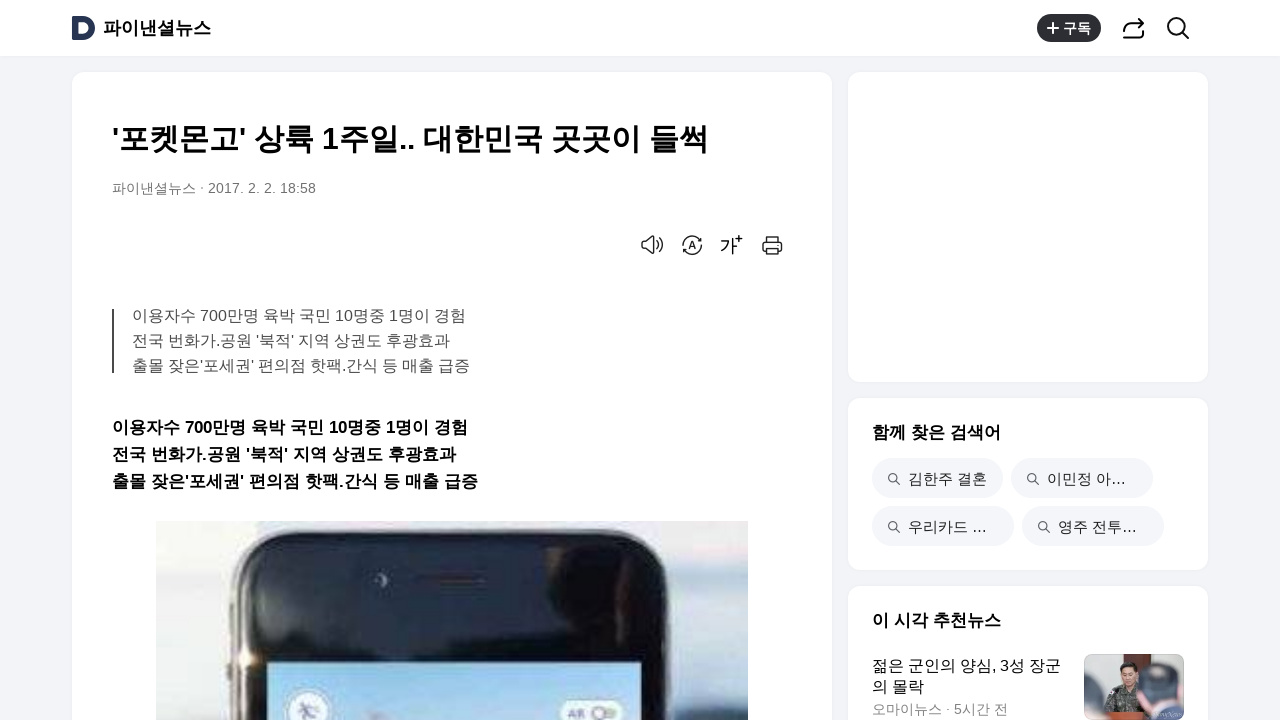

Extracted h3 heading text: '포켓몬고' 상륙 1주일.. 대한민국 곳곳이 들썩
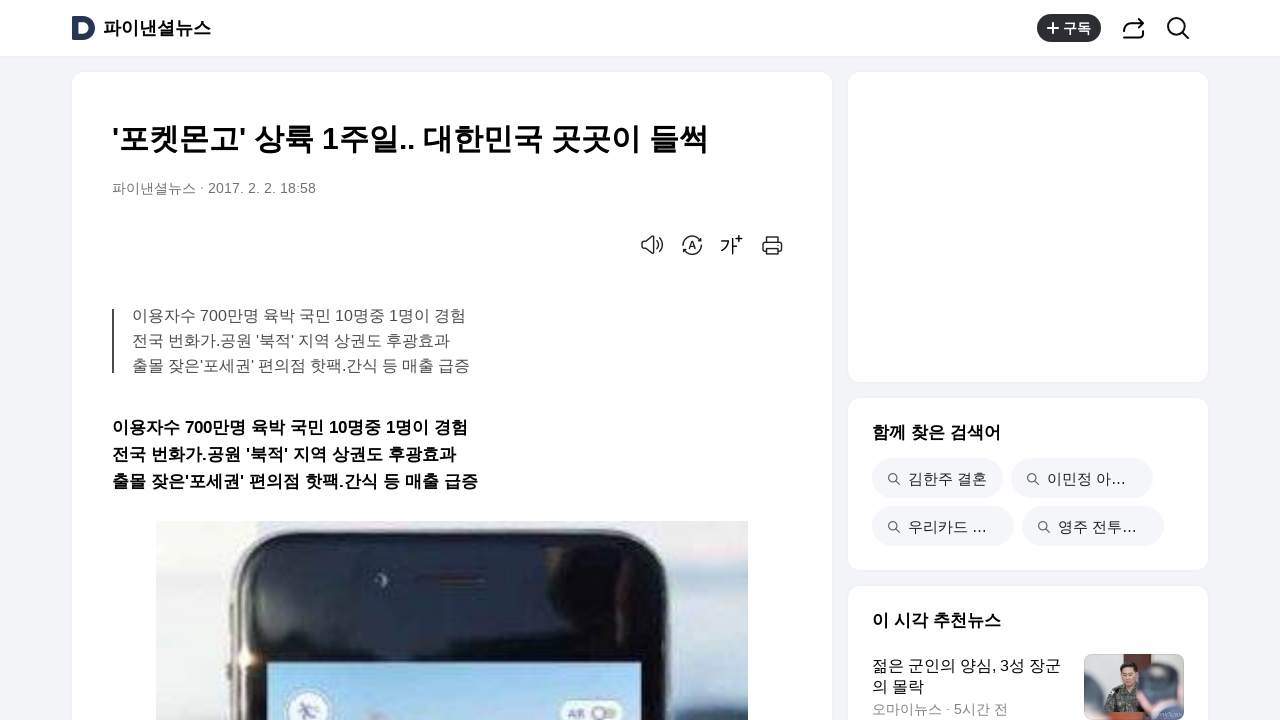

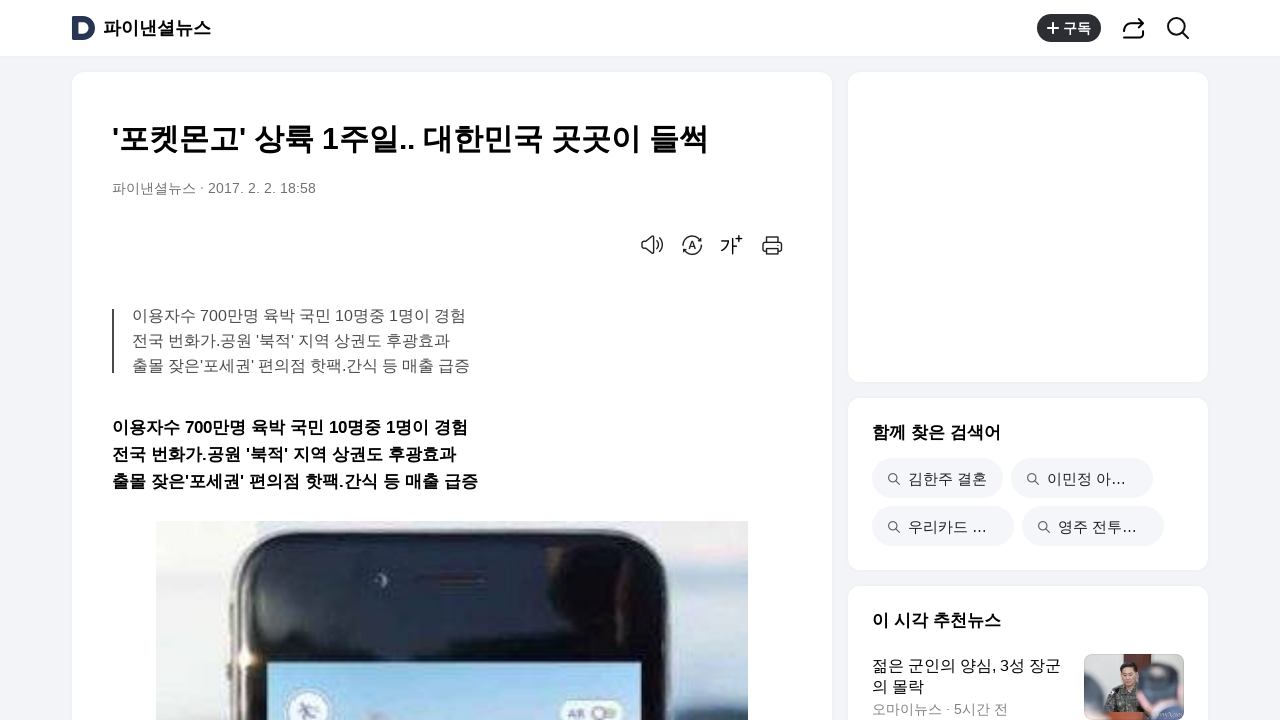